Navigates to Moneycontrol website and verifies that a data table with specific structure is present on the page

Starting URL: https://www.moneycontrol.com/

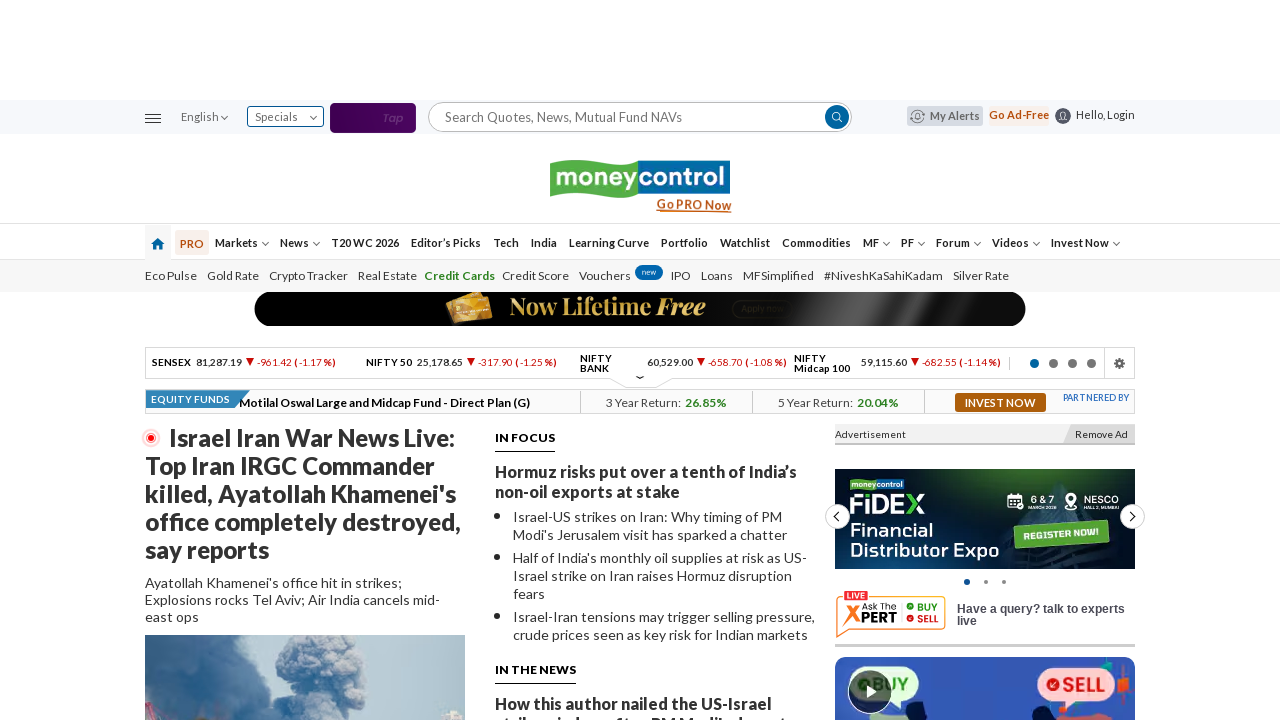

Waited for data table with class 'rhsglTbl' to be present on the page
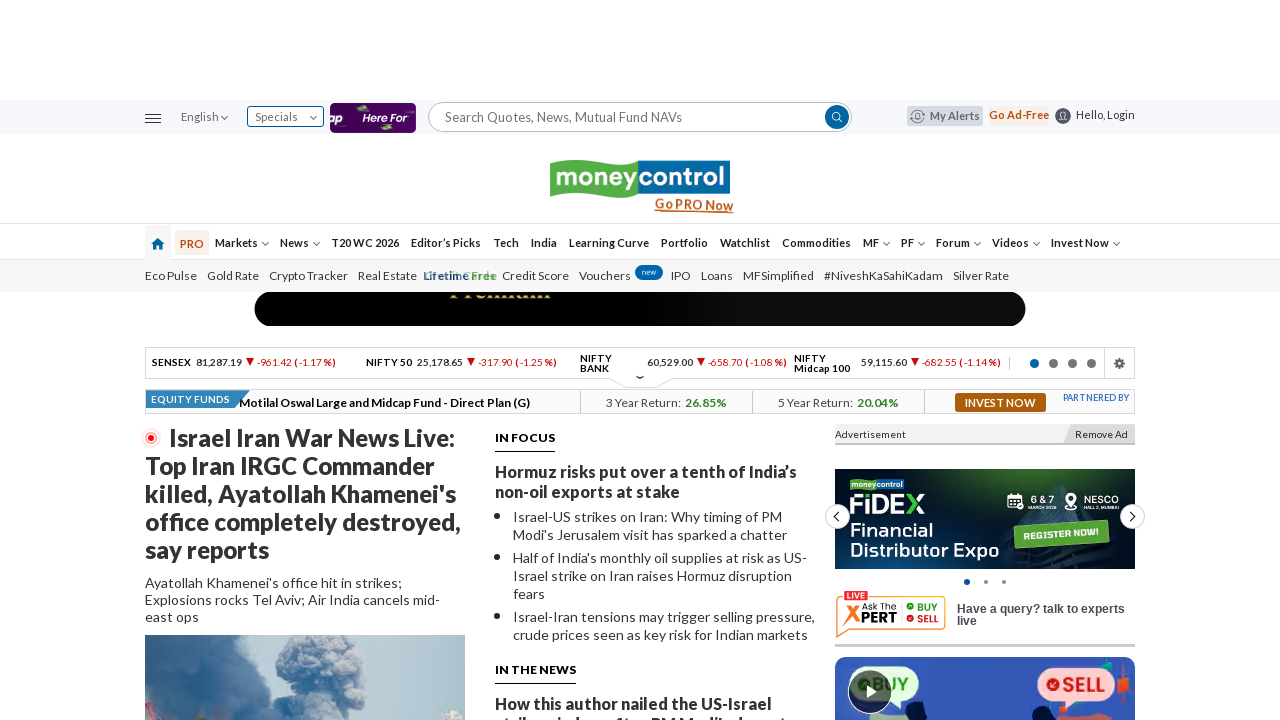

Verified table cells are visible in the second rhsglTbl table
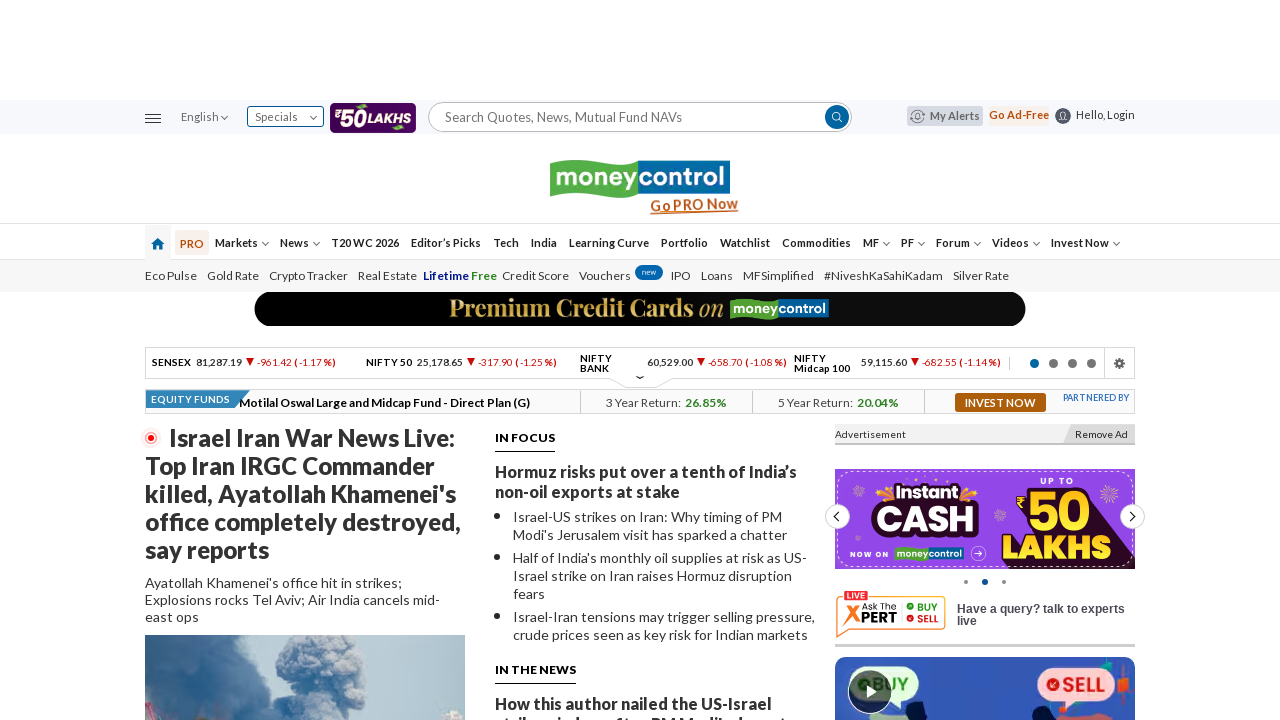

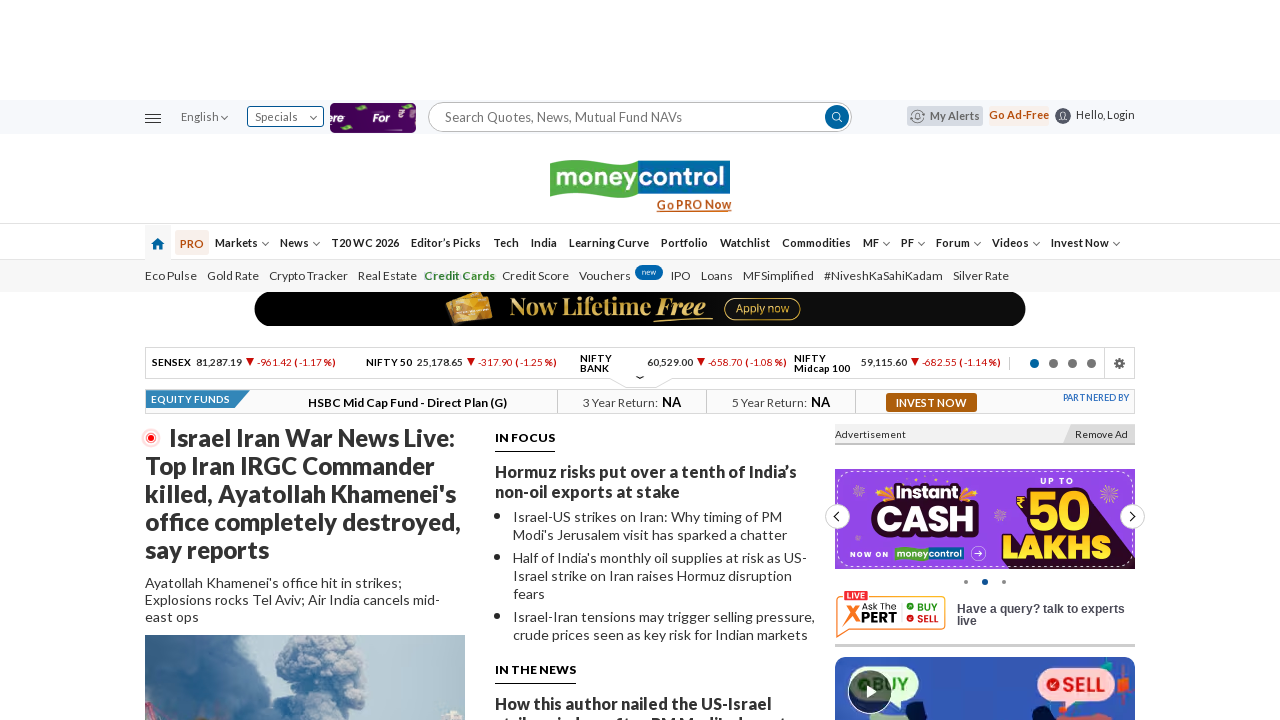